Tests mouse hover functionality by hovering over different images and verifying that tooltip text appears on hover and disappears when mouse moves away

Starting URL: https://bonigarcia.dev/selenium-webdriver-java/mouse-over.html

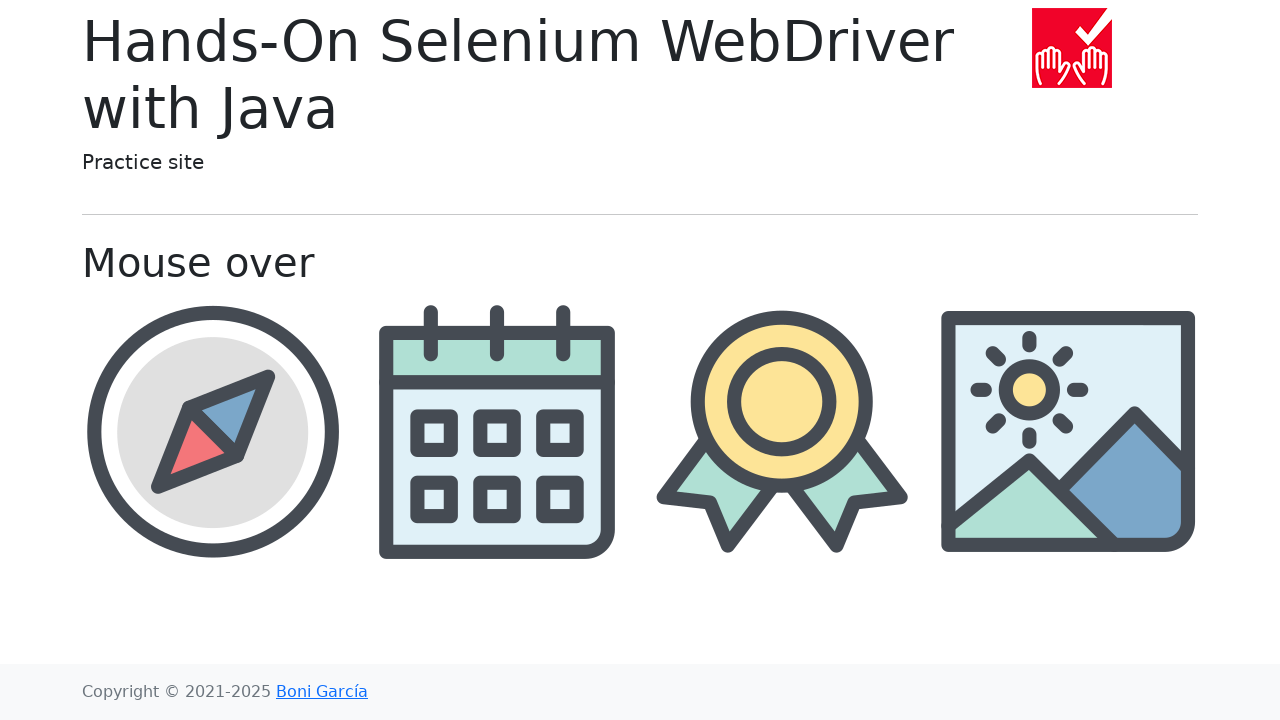

Hovered over compass image to display tooltip at (212, 431) on img[src='img/compass.png']
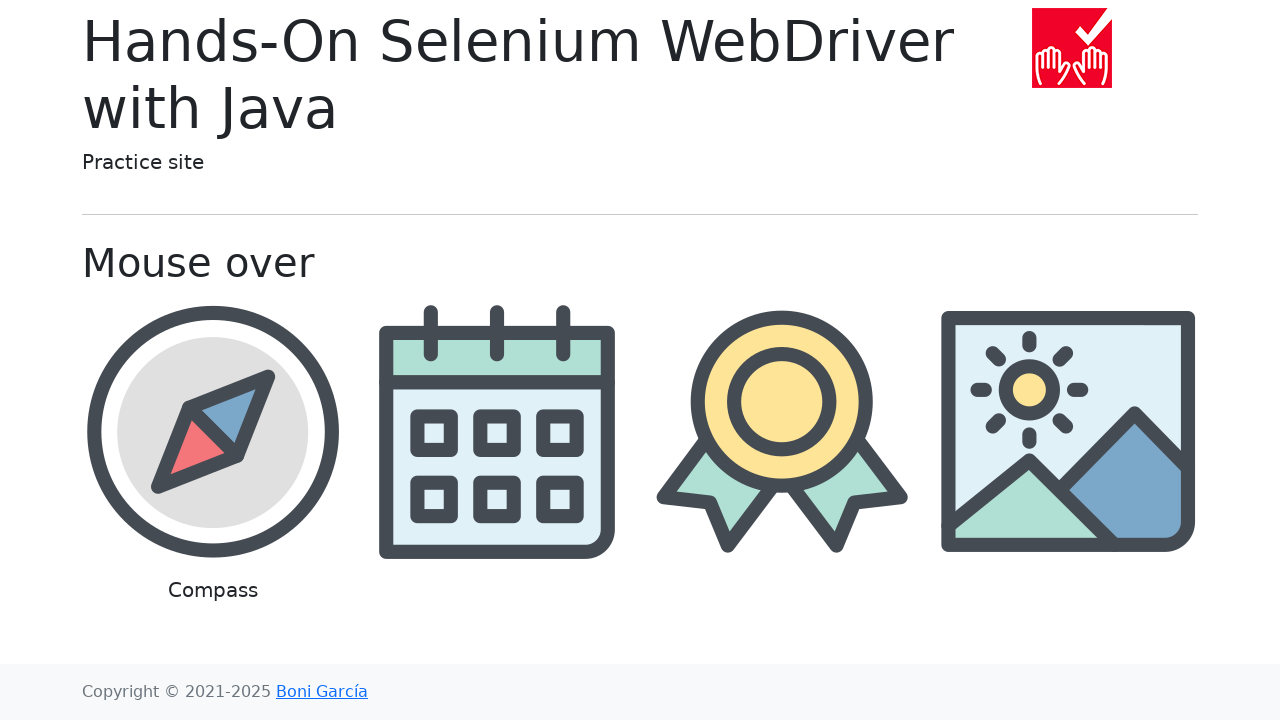

Verified compass tooltip text is visible
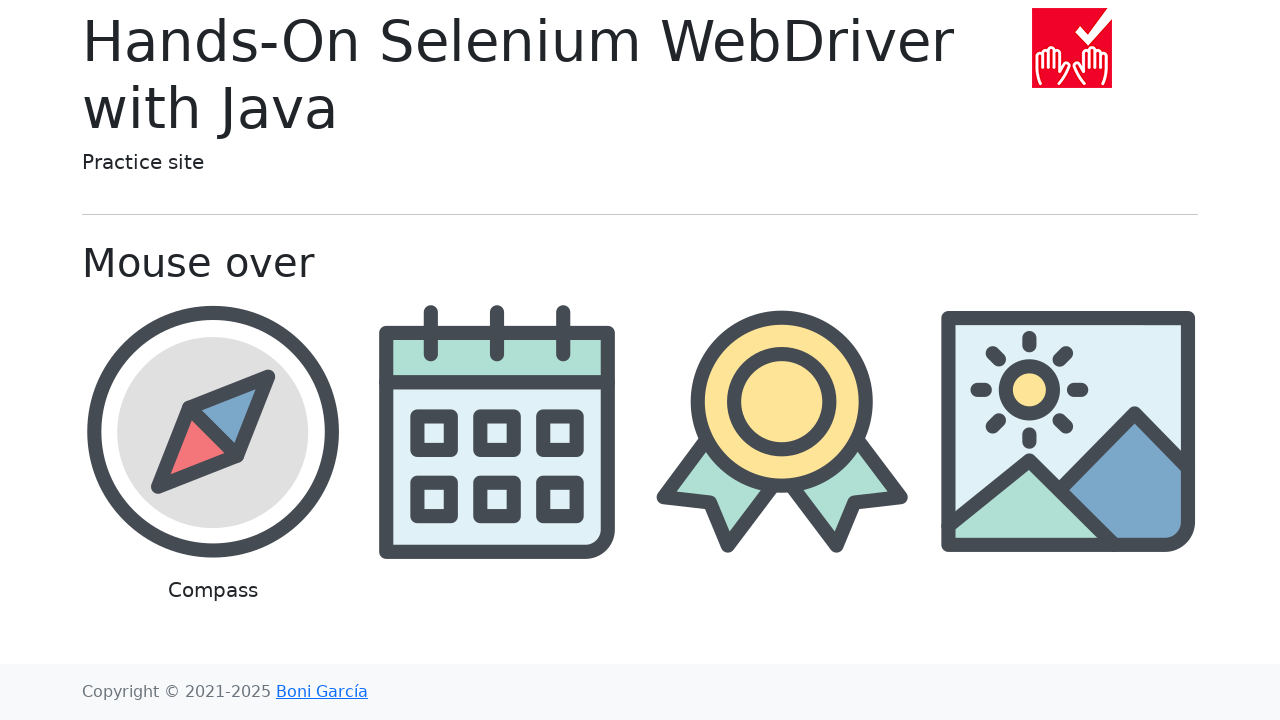

Moved mouse away from compass image to h5 element at (545, 162) on h5
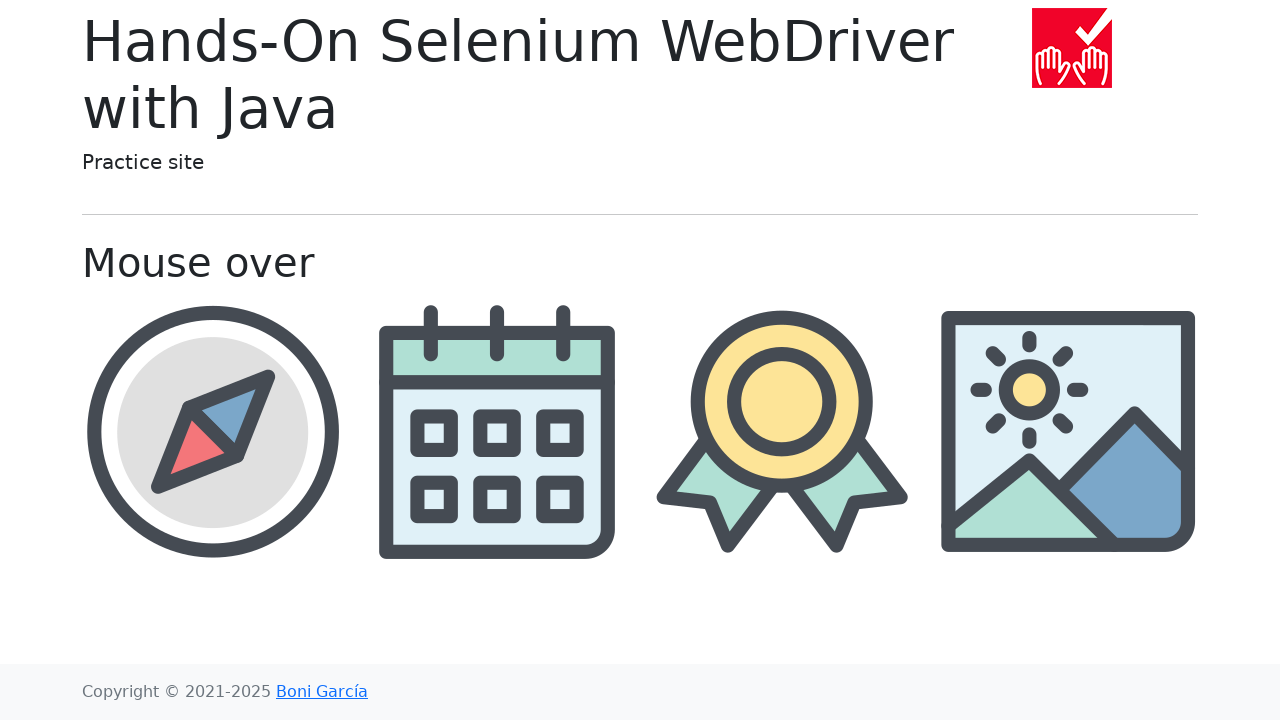

Verified compass tooltip text disappeared
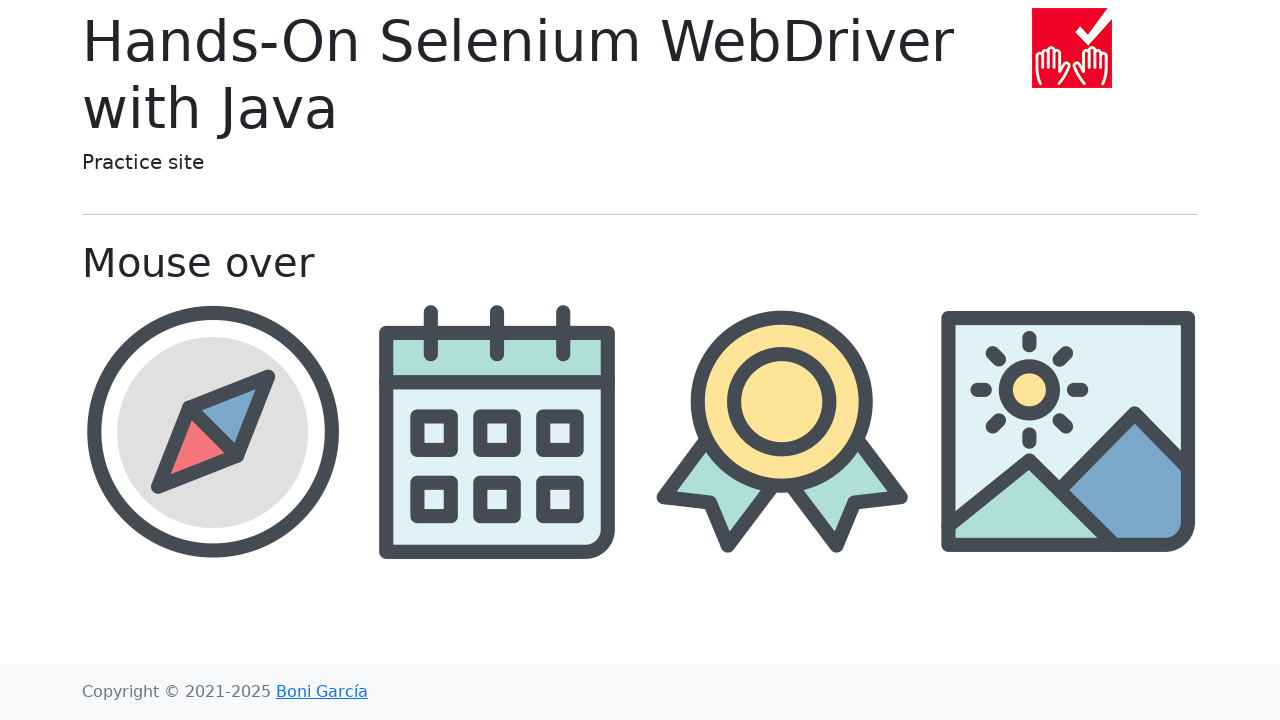

Hovered over calendar image to display tooltip at (498, 431) on img[src='img/calendar.png']
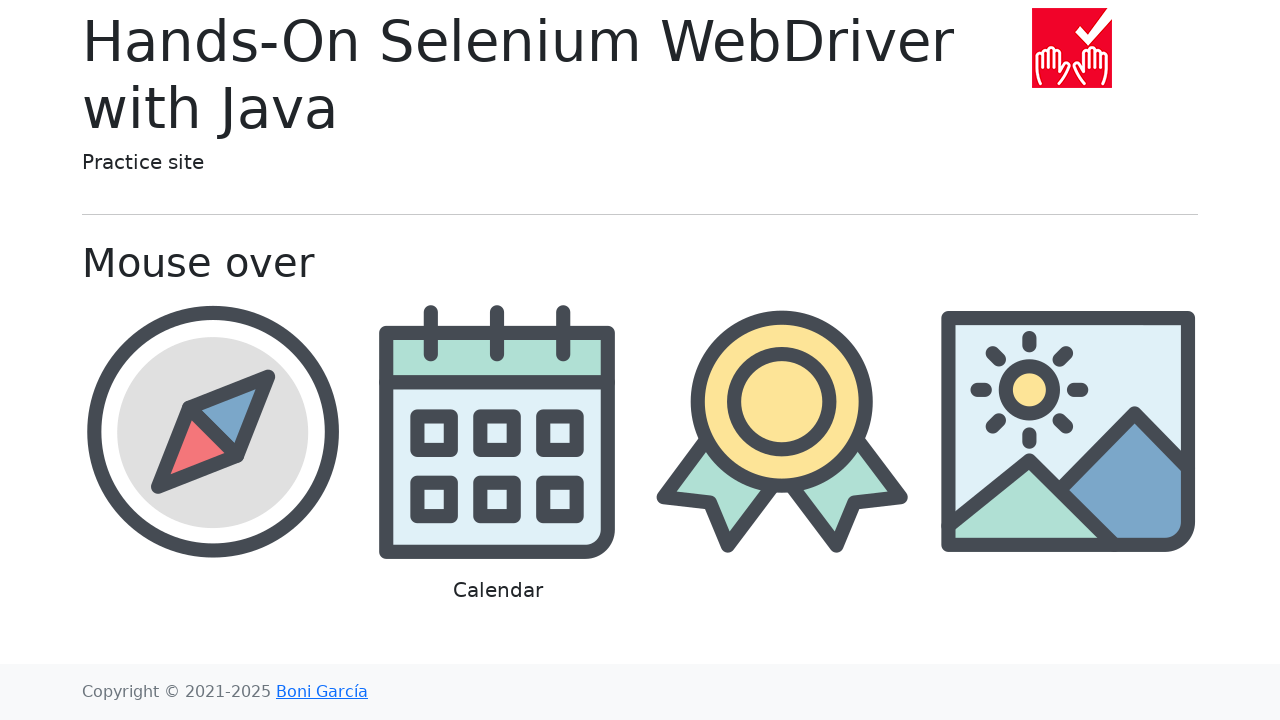

Verified calendar tooltip text is visible
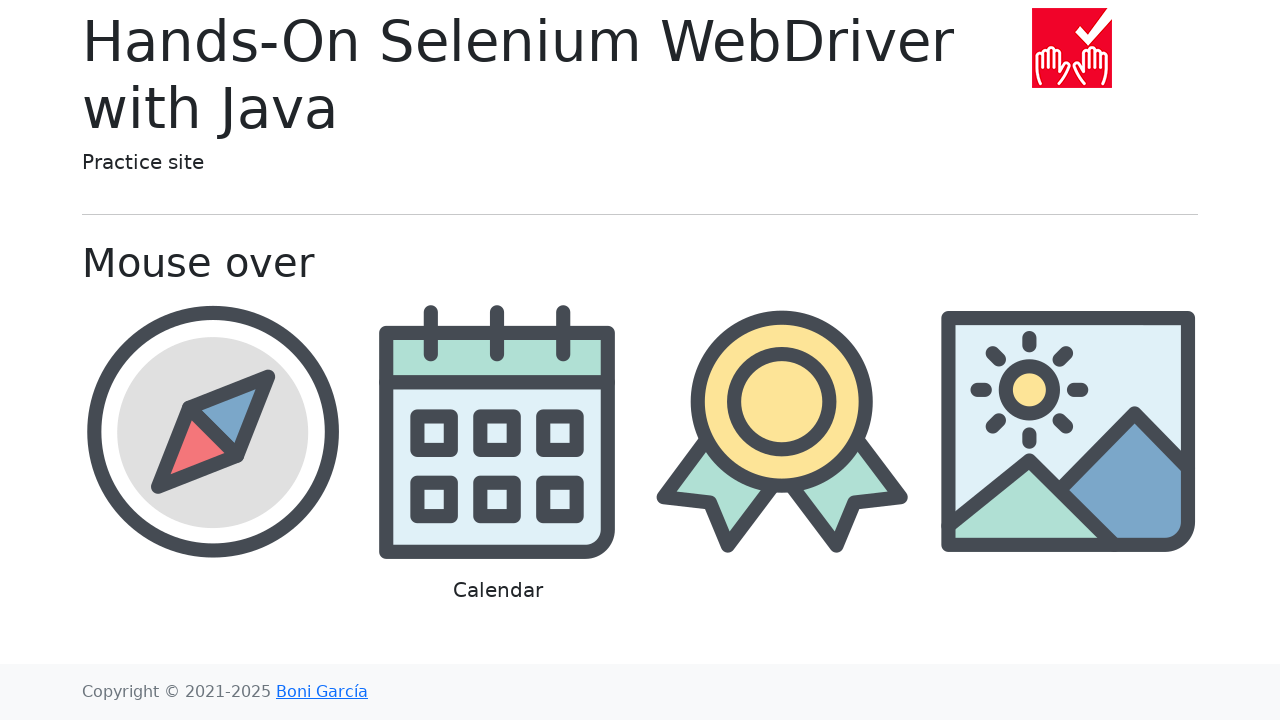

Moved mouse away from calendar image to h5 element at (545, 162) on h5
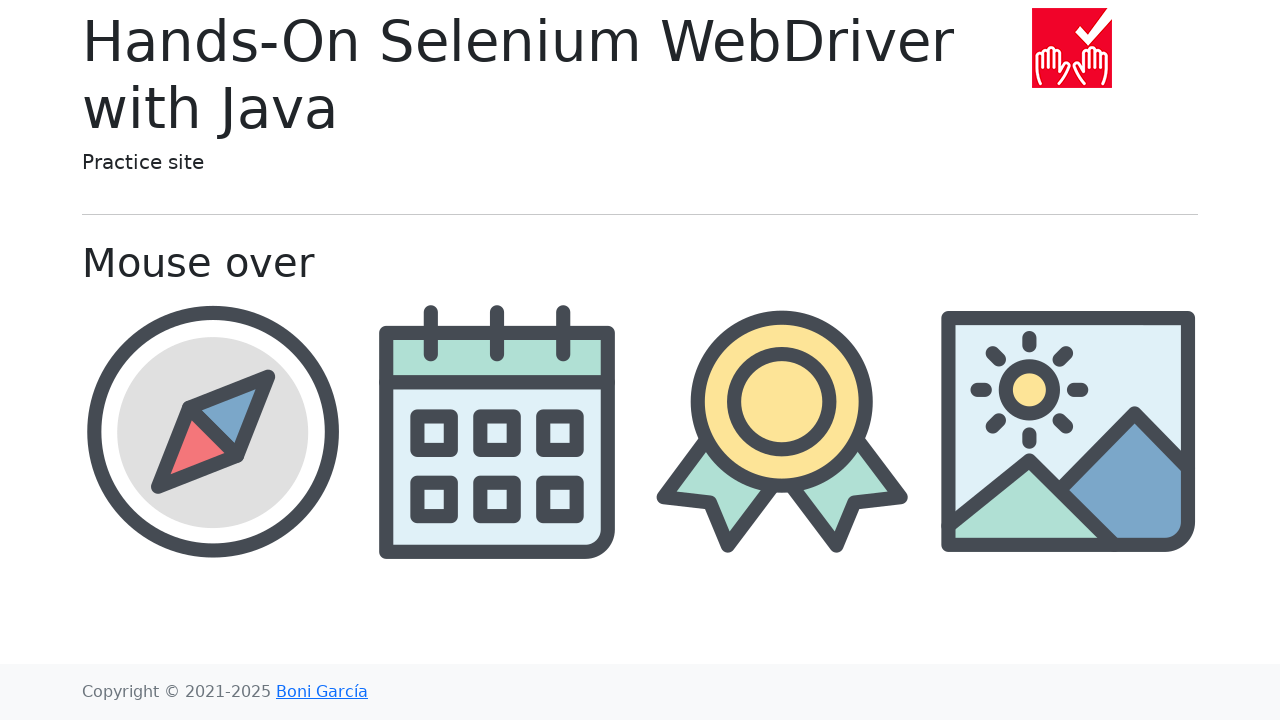

Verified calendar tooltip text disappeared
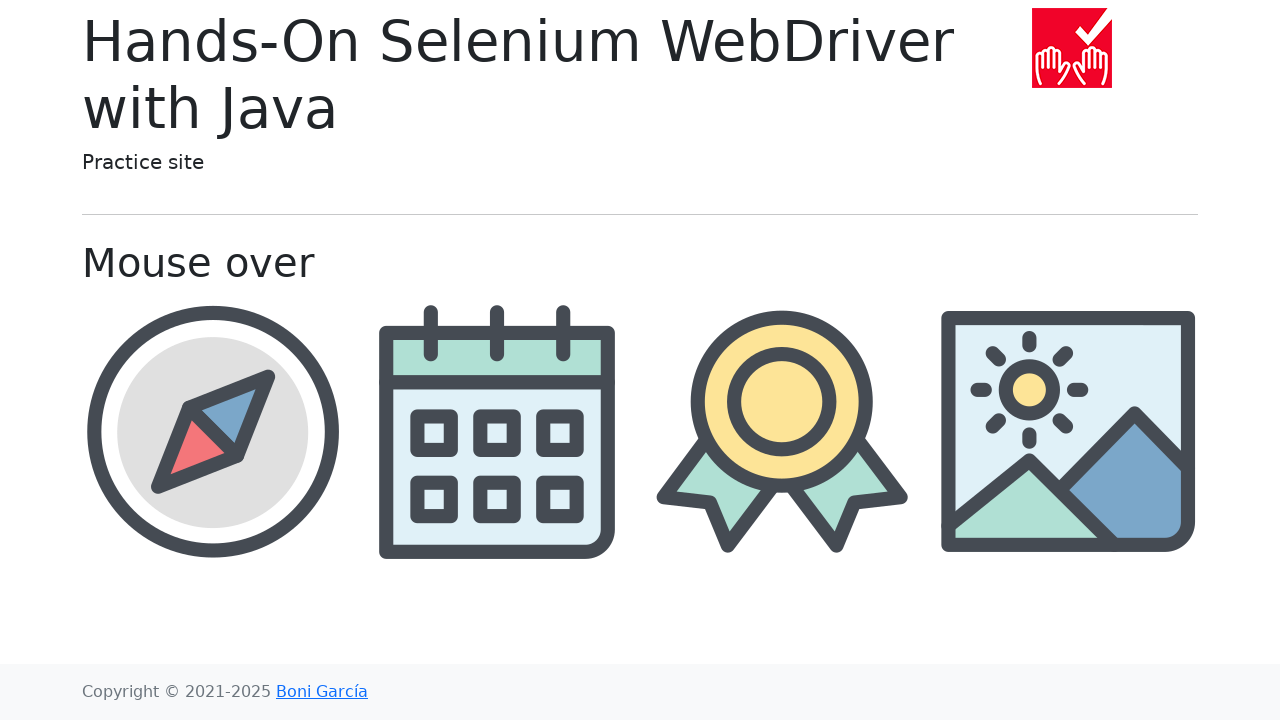

Hovered over award image to display tooltip at (782, 431) on img[src='img/award.png']
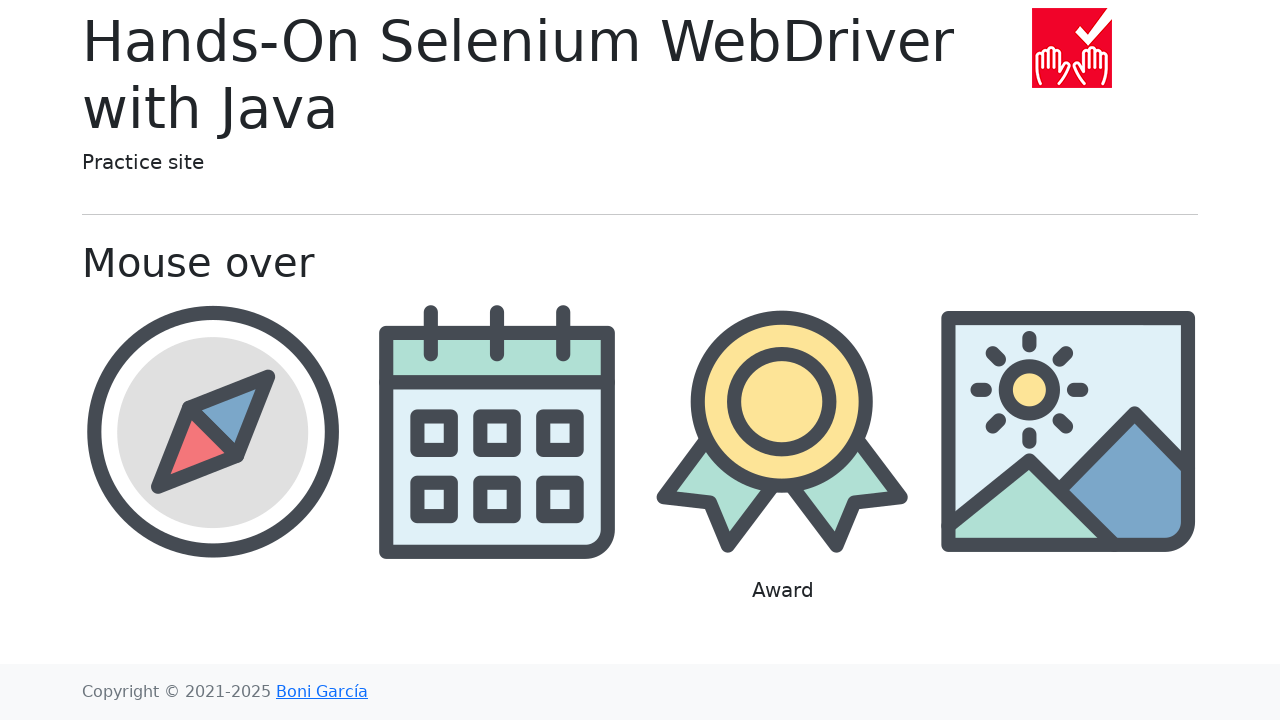

Verified award tooltip text is visible
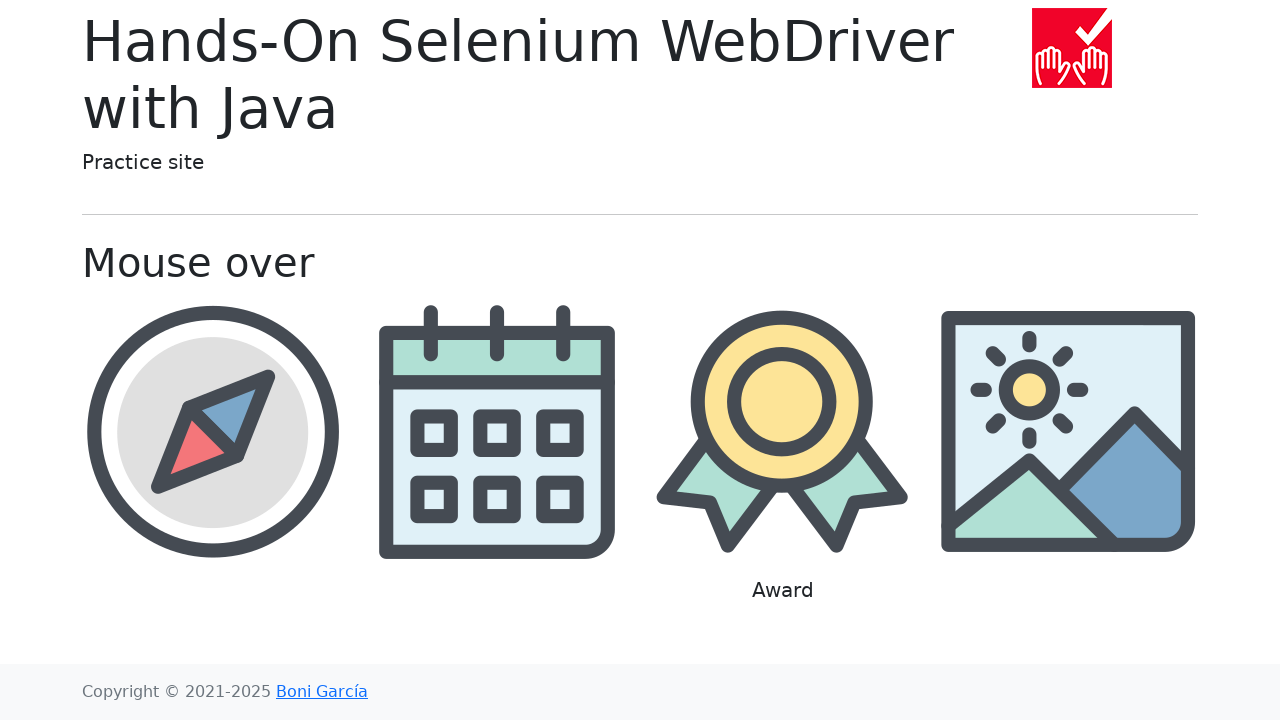

Moved mouse away from award image to h5 element at (545, 162) on h5
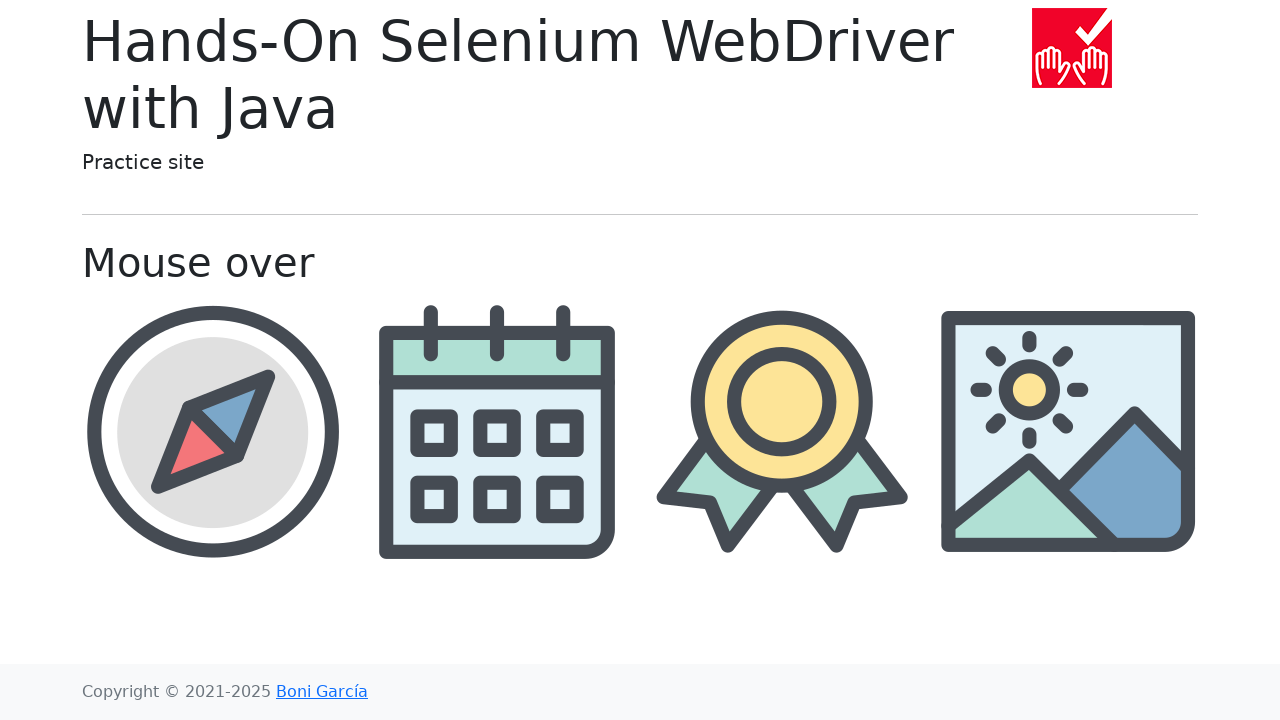

Verified award tooltip text disappeared
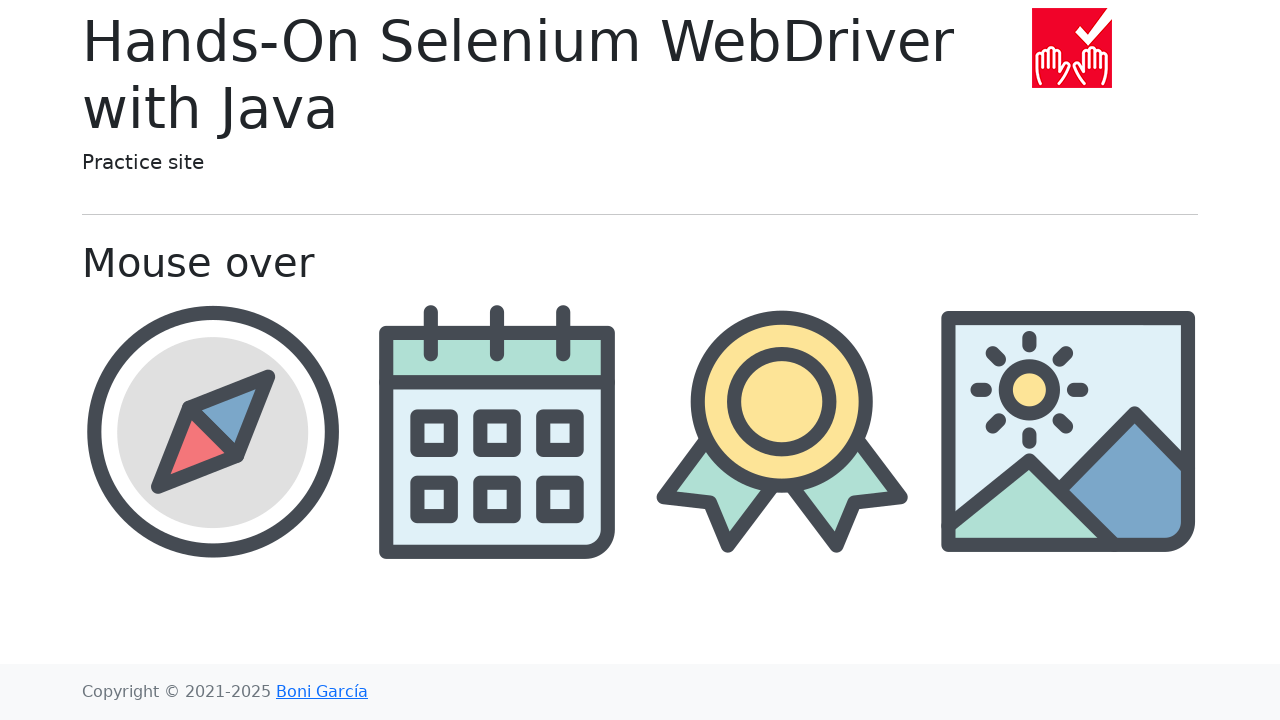

Hovered over landscape image to display tooltip at (1068, 431) on img[src='img/landscape.png']
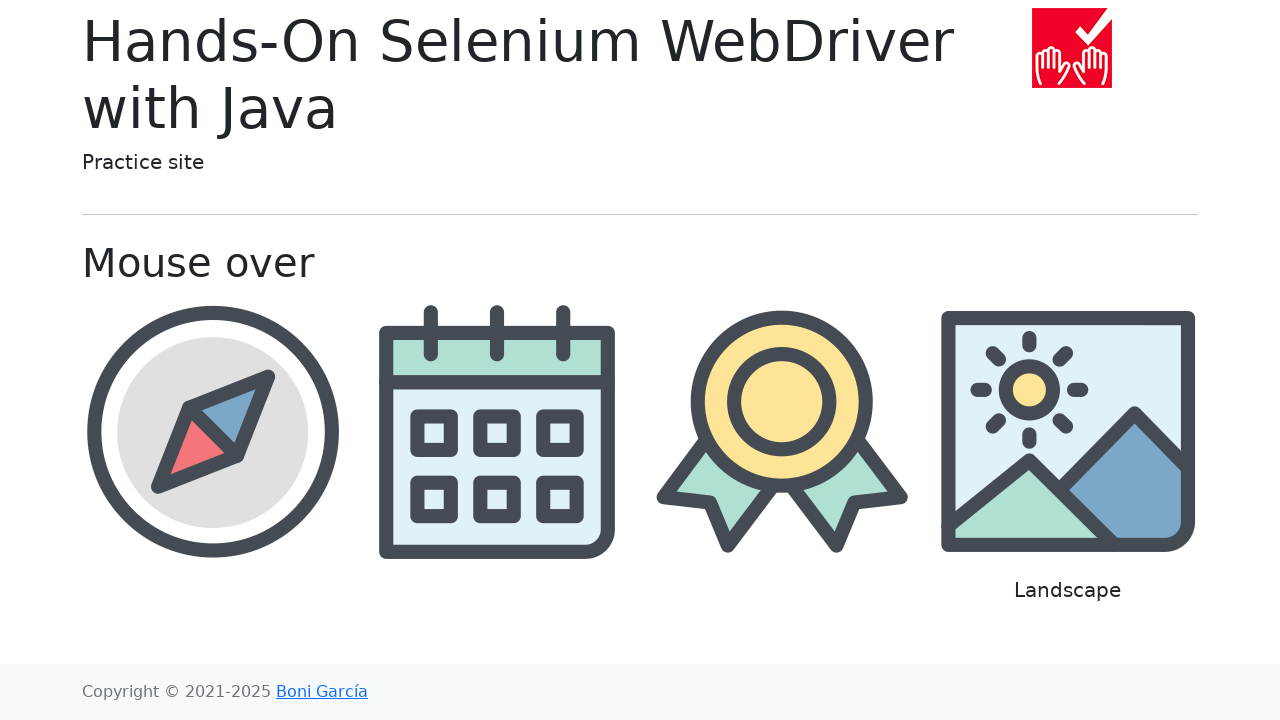

Verified landscape tooltip text is visible
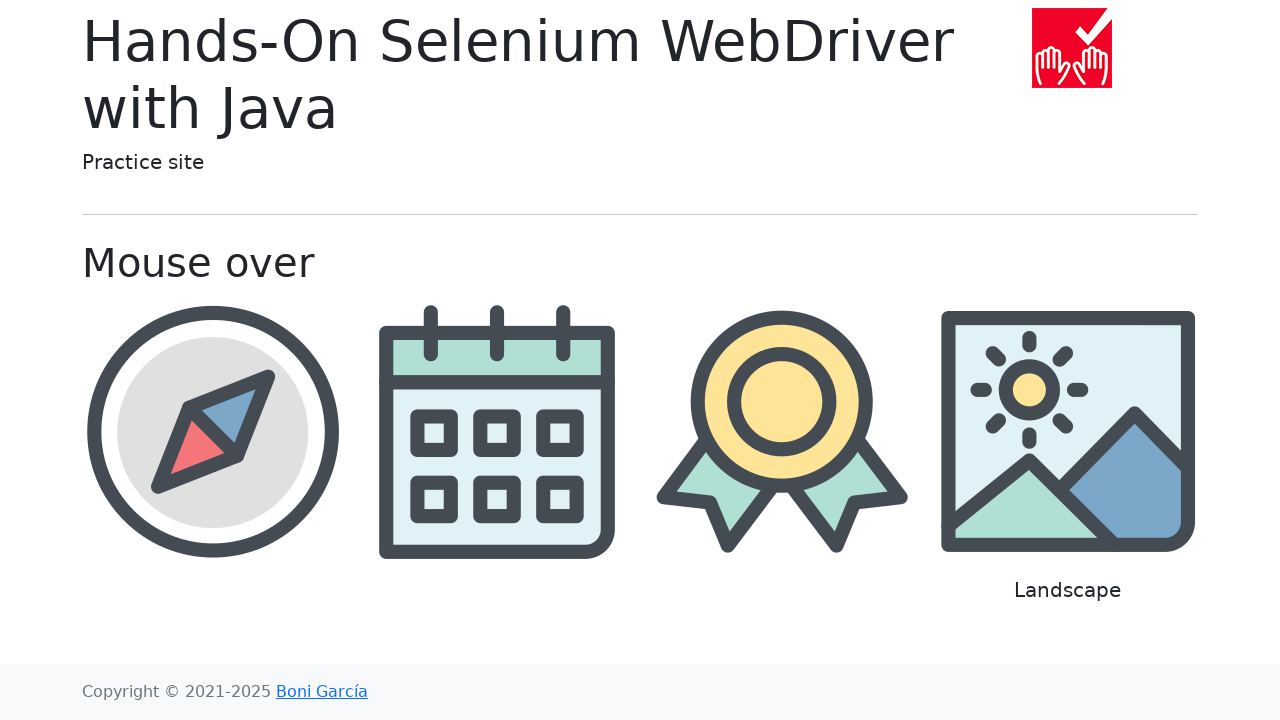

Moved mouse away from landscape image to h5 element at (545, 162) on h5
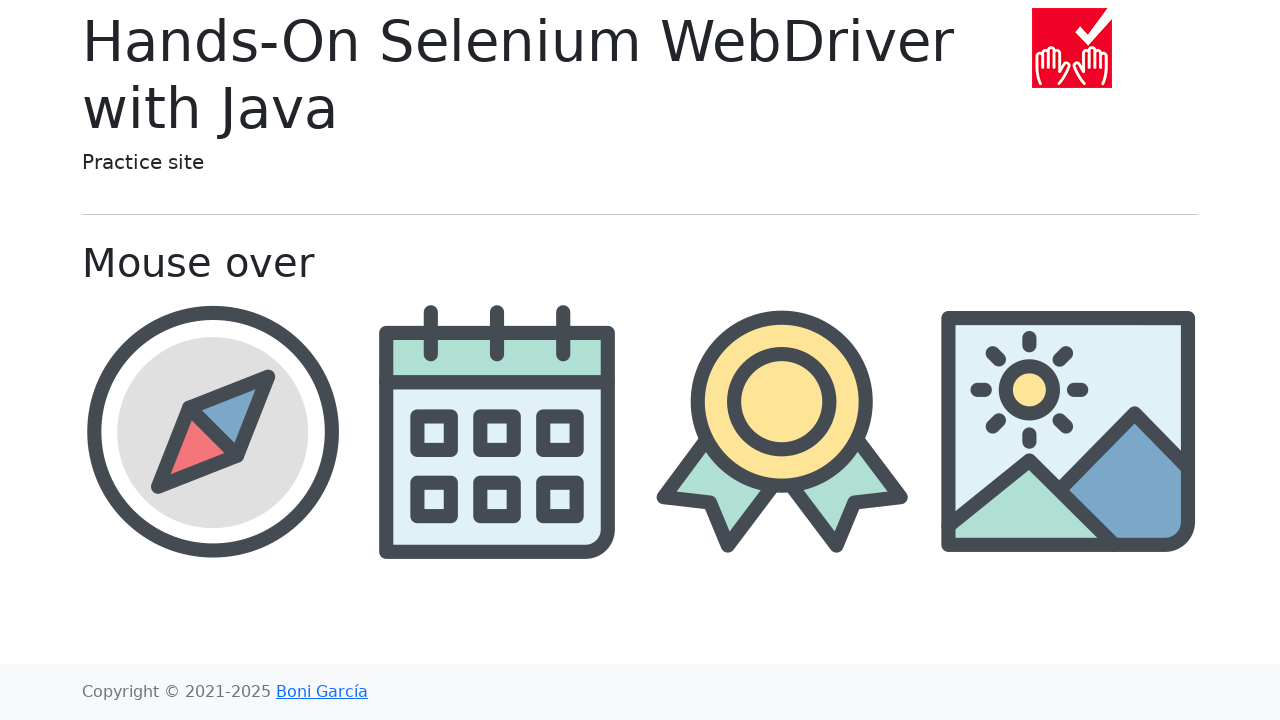

Verified landscape tooltip text disappeared
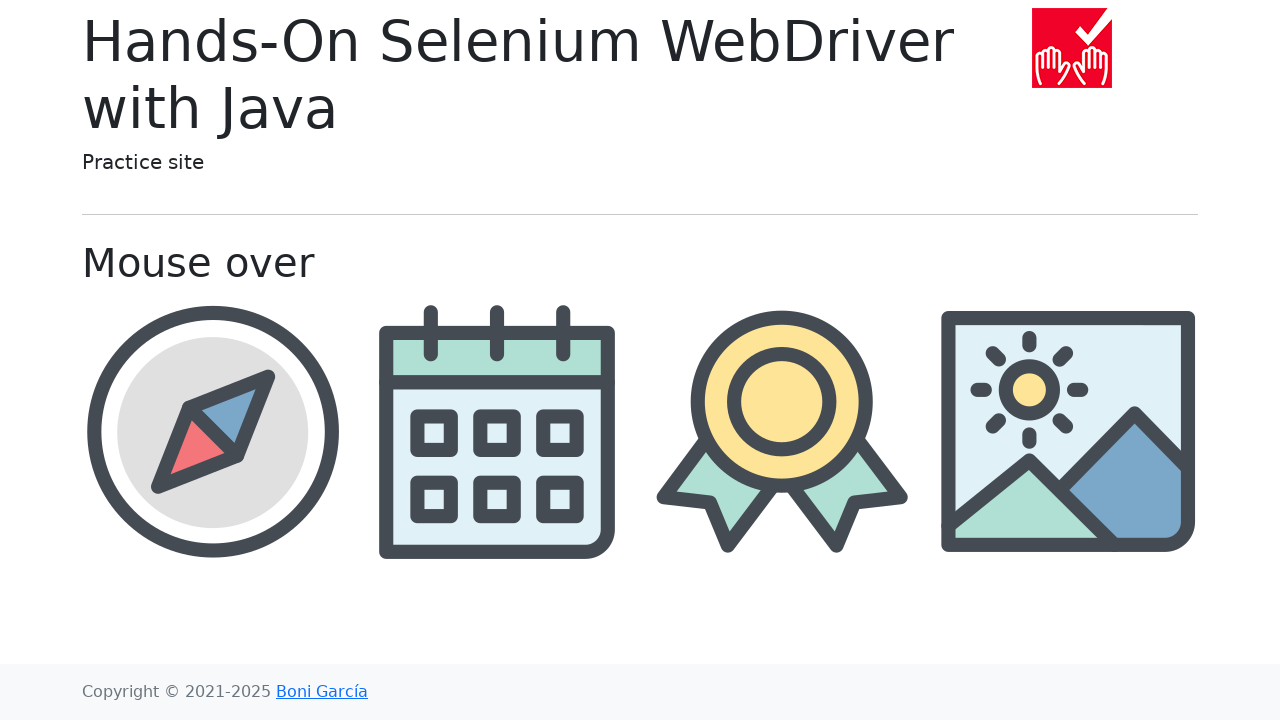

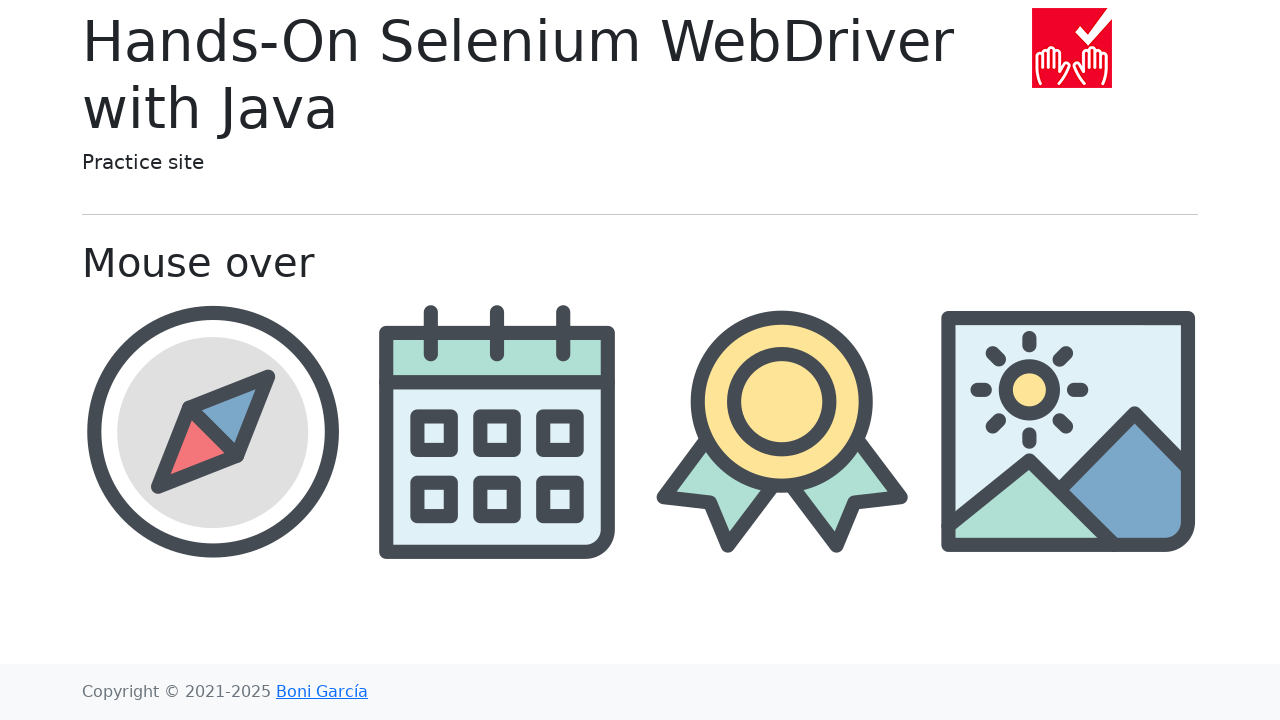